Tests auto-suggest dropdown functionality by typing in an input field, waiting for suggestions to appear, and selecting a specific country option from the dropdown list.

Starting URL: https://rahulshettyacademy.com/AutomationPractice/

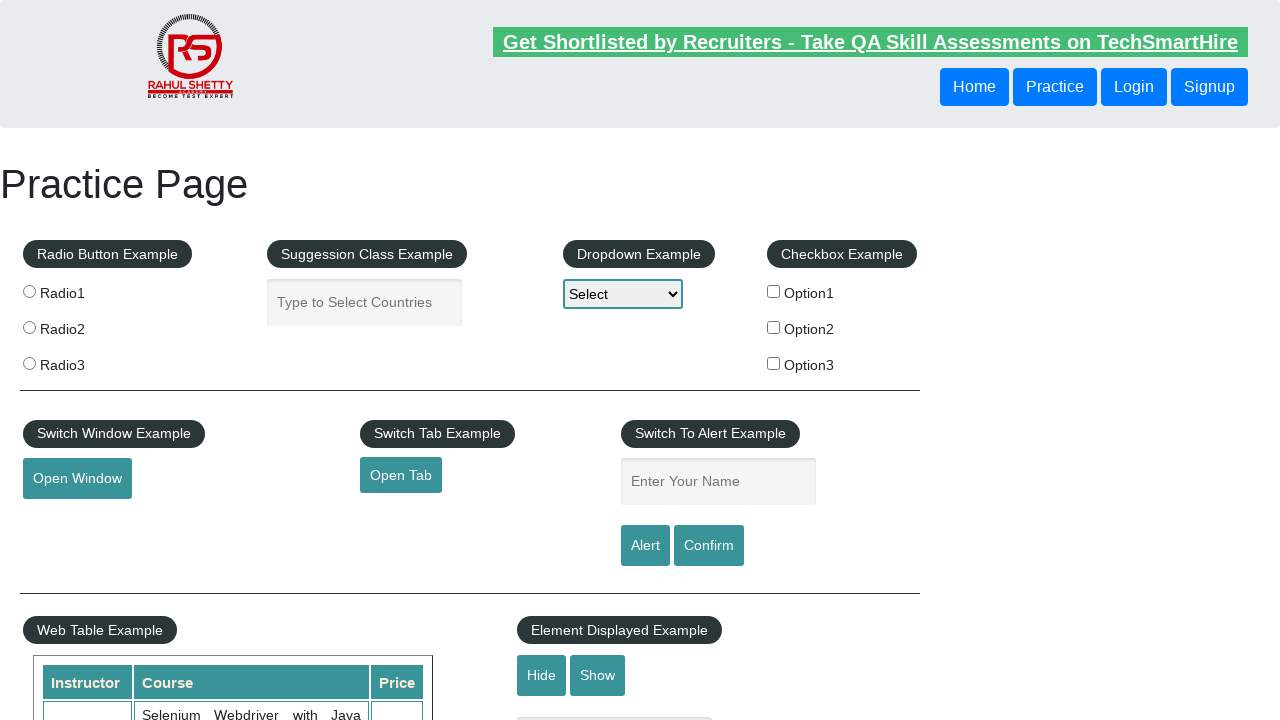

Typed 'in' in the autocomplete input field to trigger suggestions on input#autocomplete
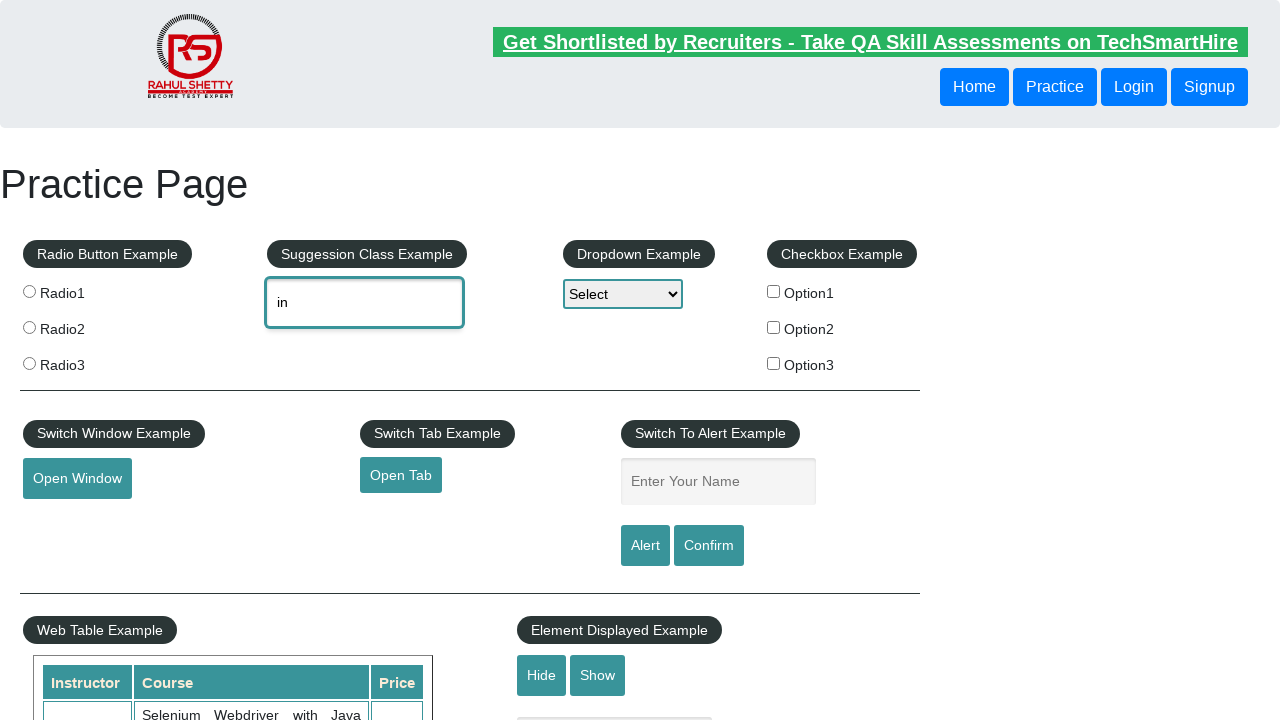

Waited for autocomplete dropdown suggestions to appear
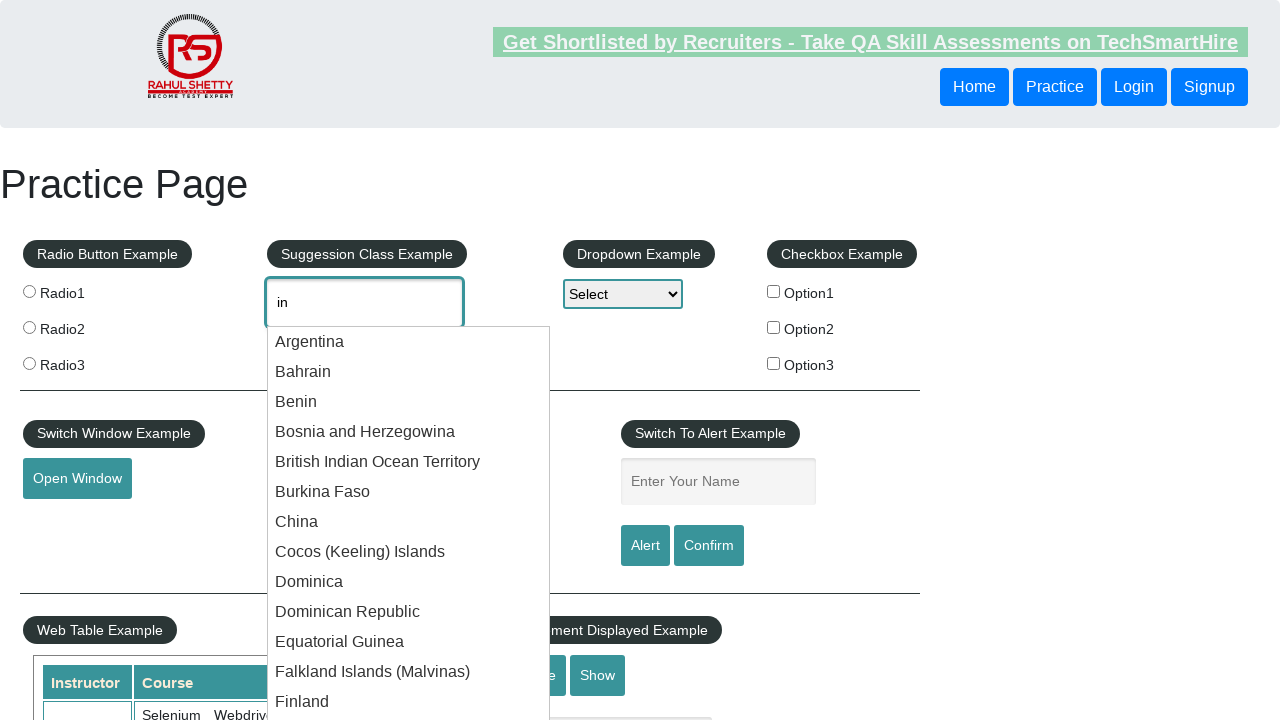

Retrieved all country options from the dropdown list
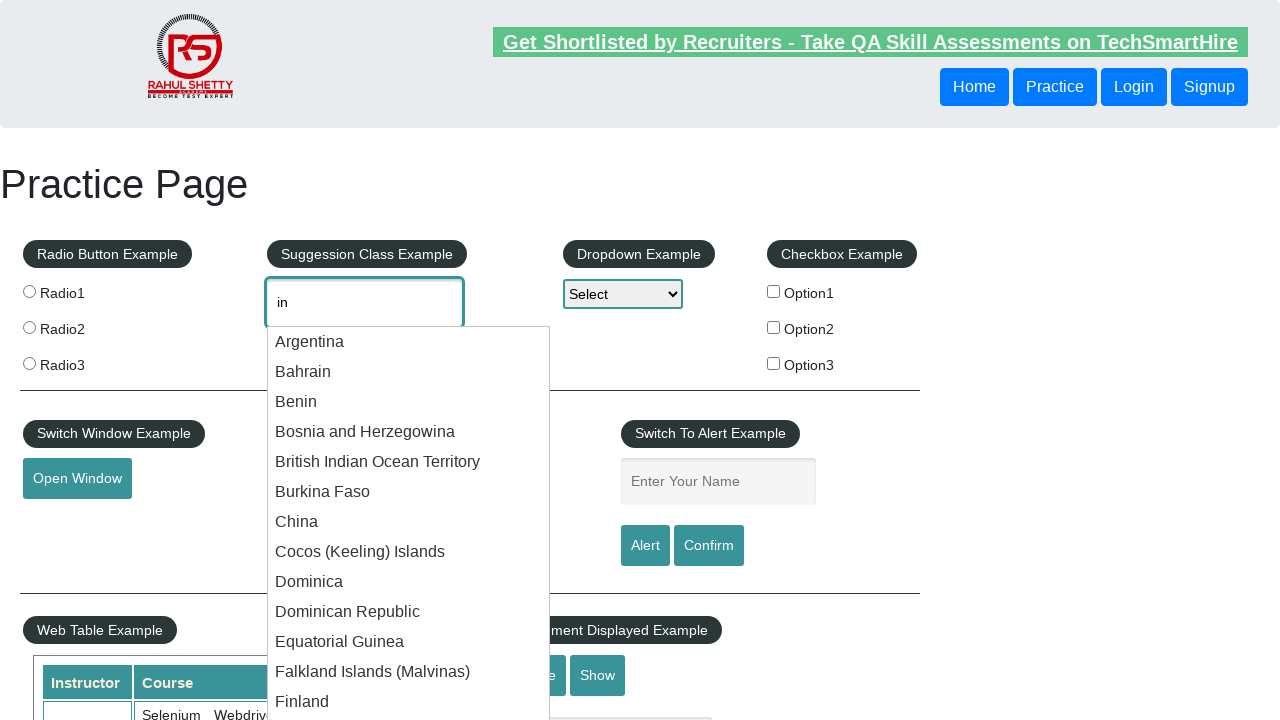

Clicked on 'Finland' option from the dropdown list at (409, 702) on xpath=//li[contains(@class,'ui-menu-item')]//div >> nth=12
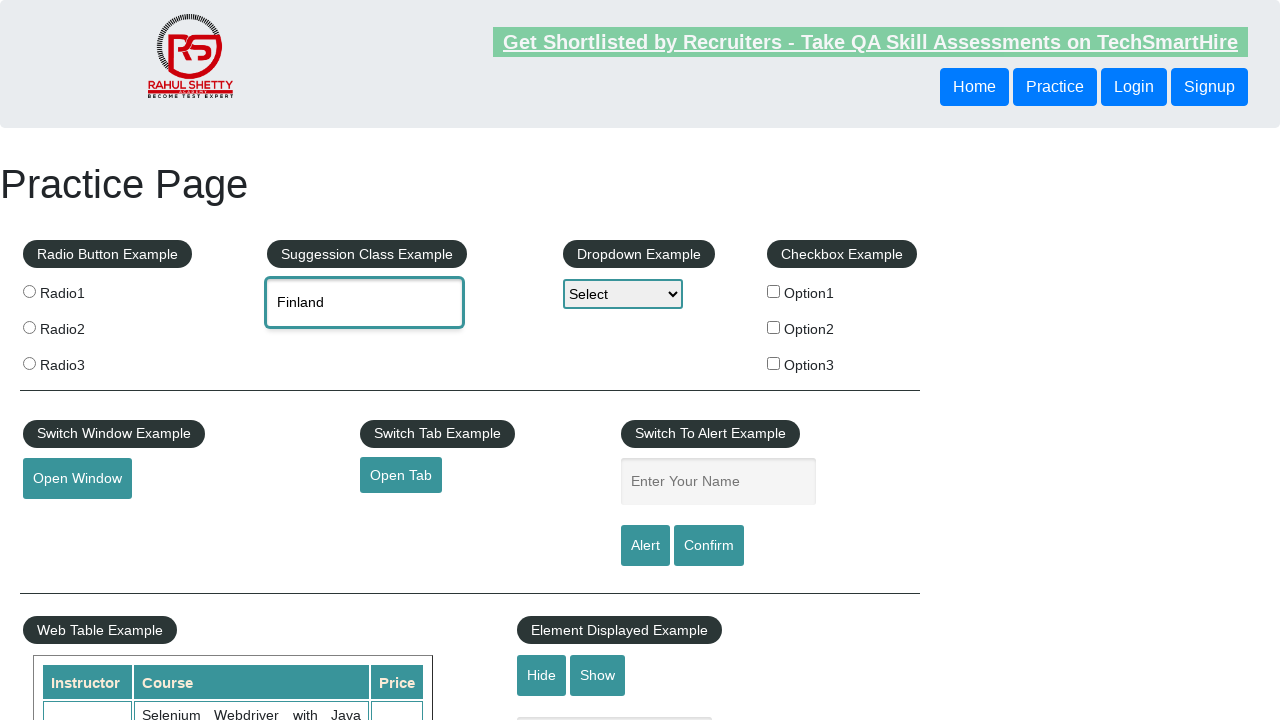

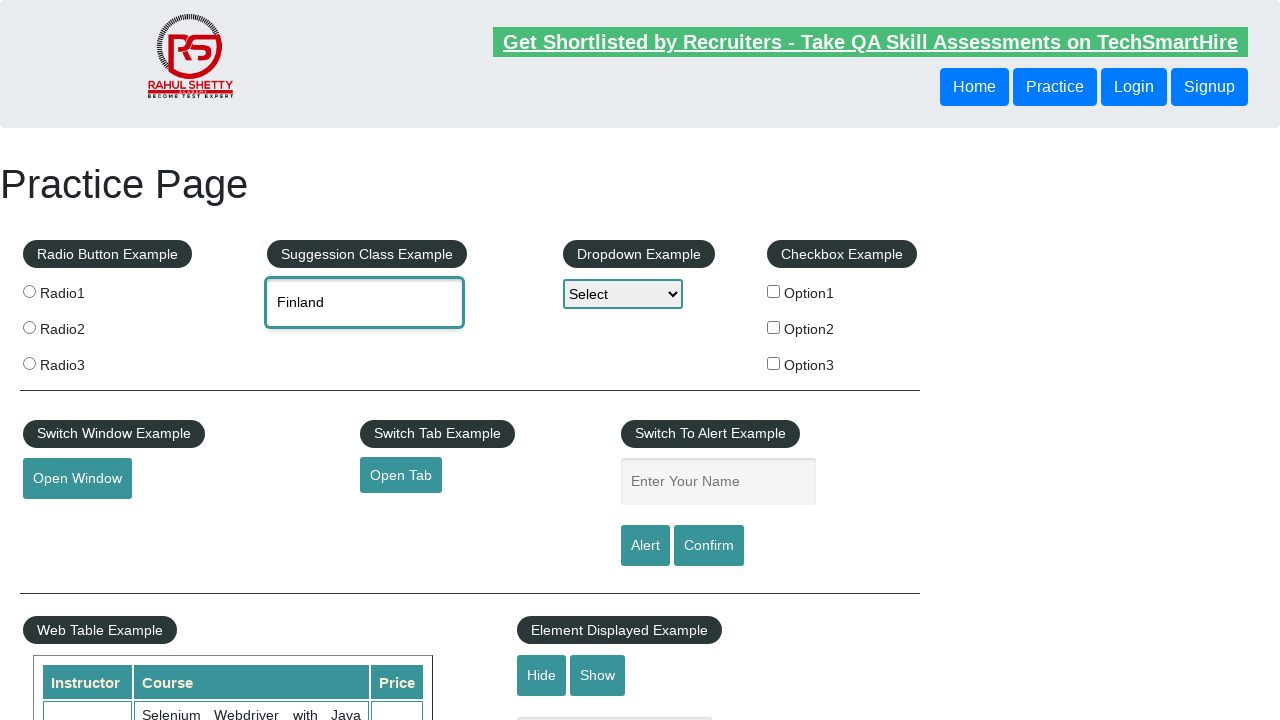